Tests marking individual items as complete by checking their checkboxes

Starting URL: https://demo.playwright.dev/todomvc

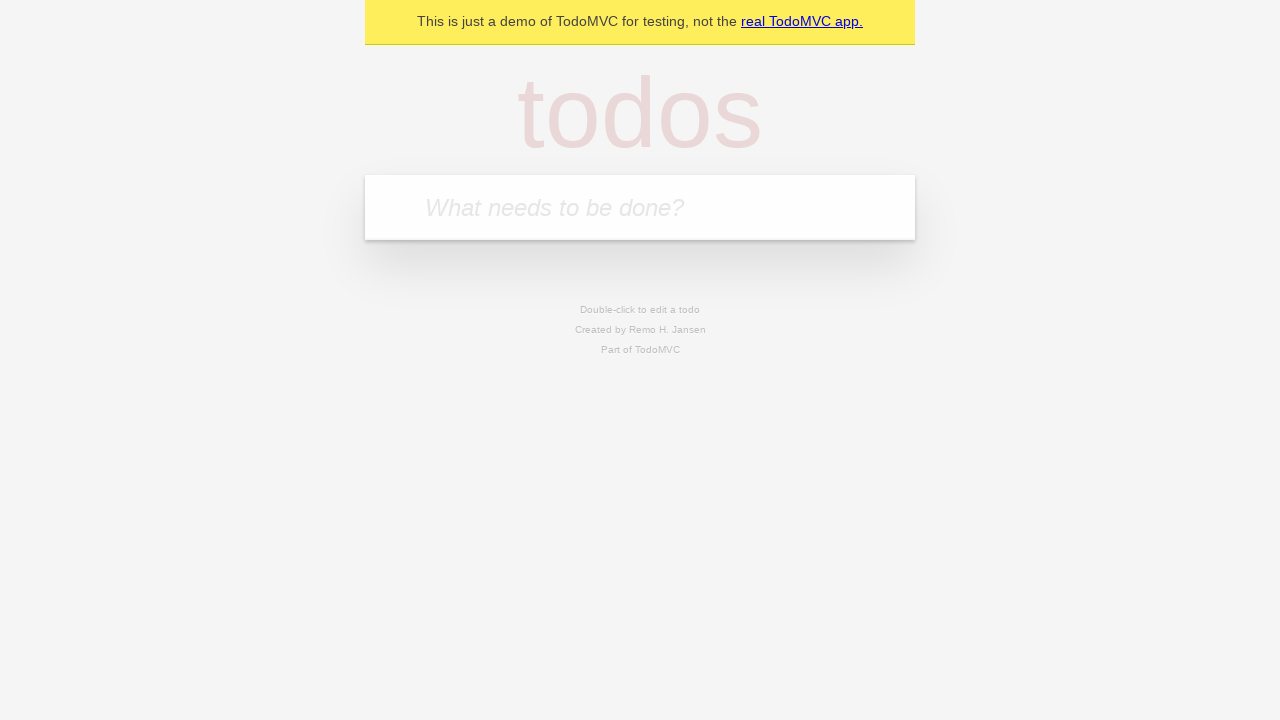

Located the 'What needs to be done?' input field
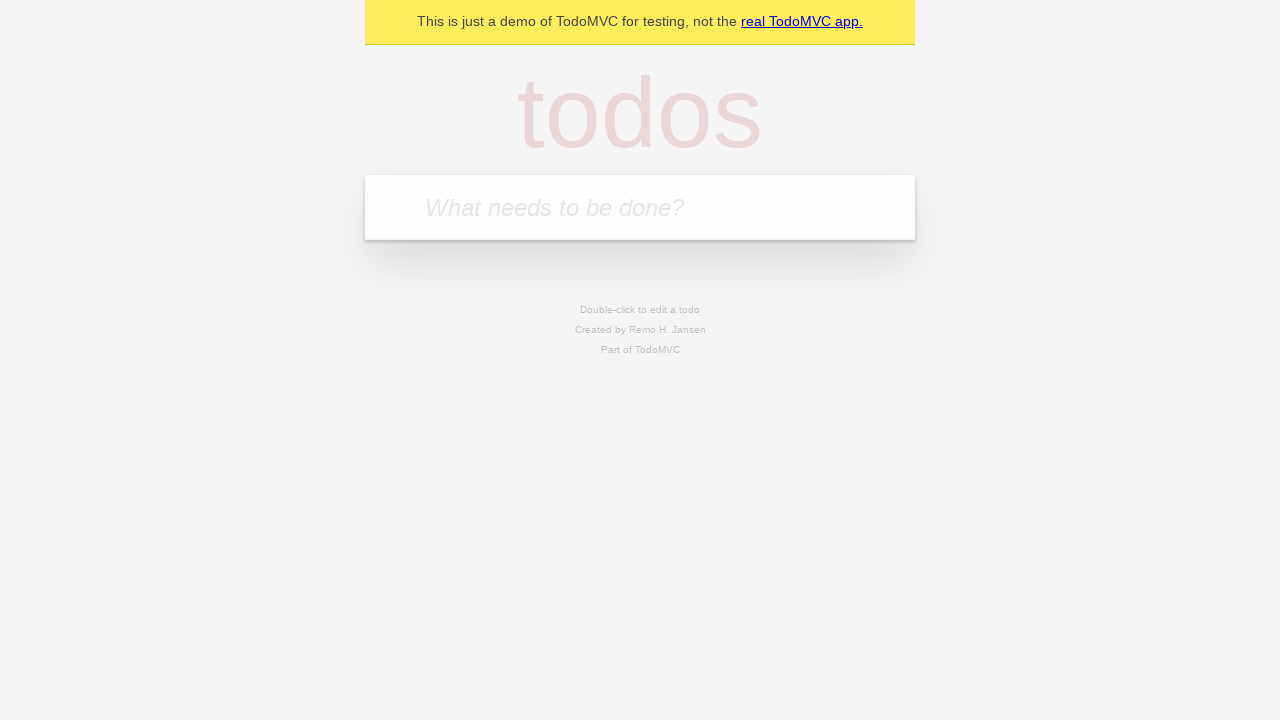

Filled todo input with 'buy some cheese' on internal:attr=[placeholder="What needs to be done?"i]
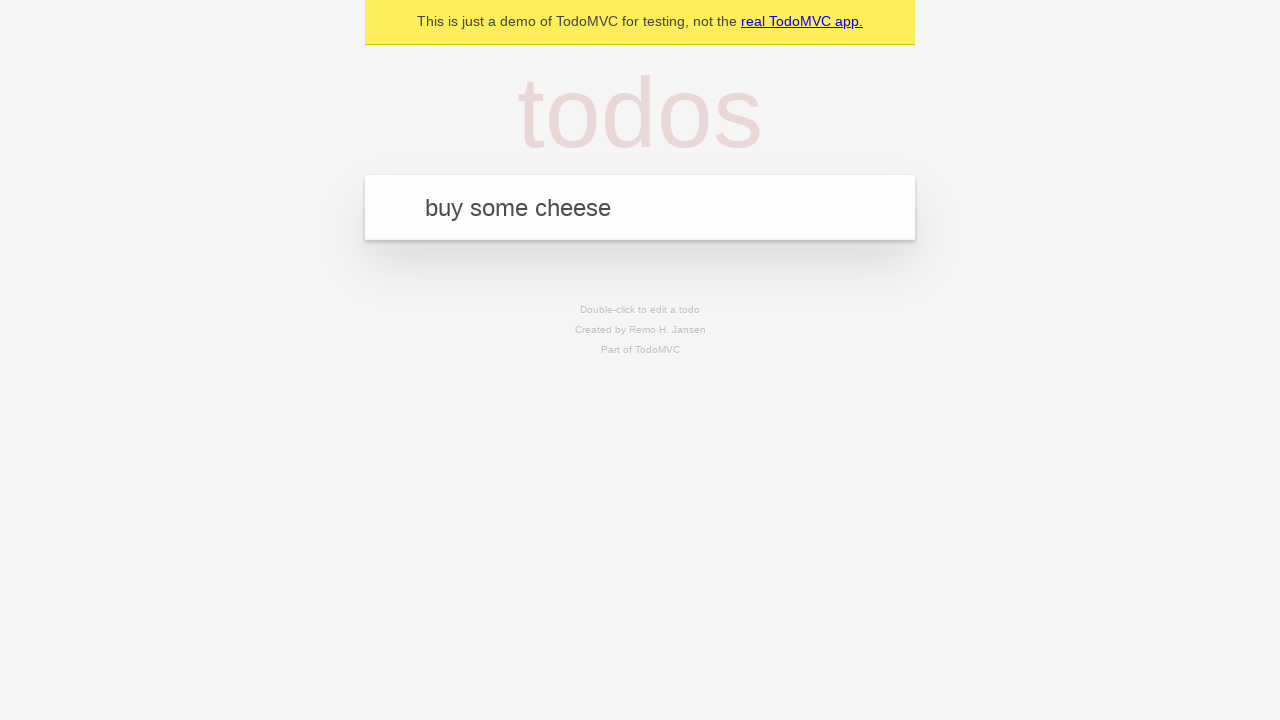

Pressed Enter to create todo item 'buy some cheese' on internal:attr=[placeholder="What needs to be done?"i]
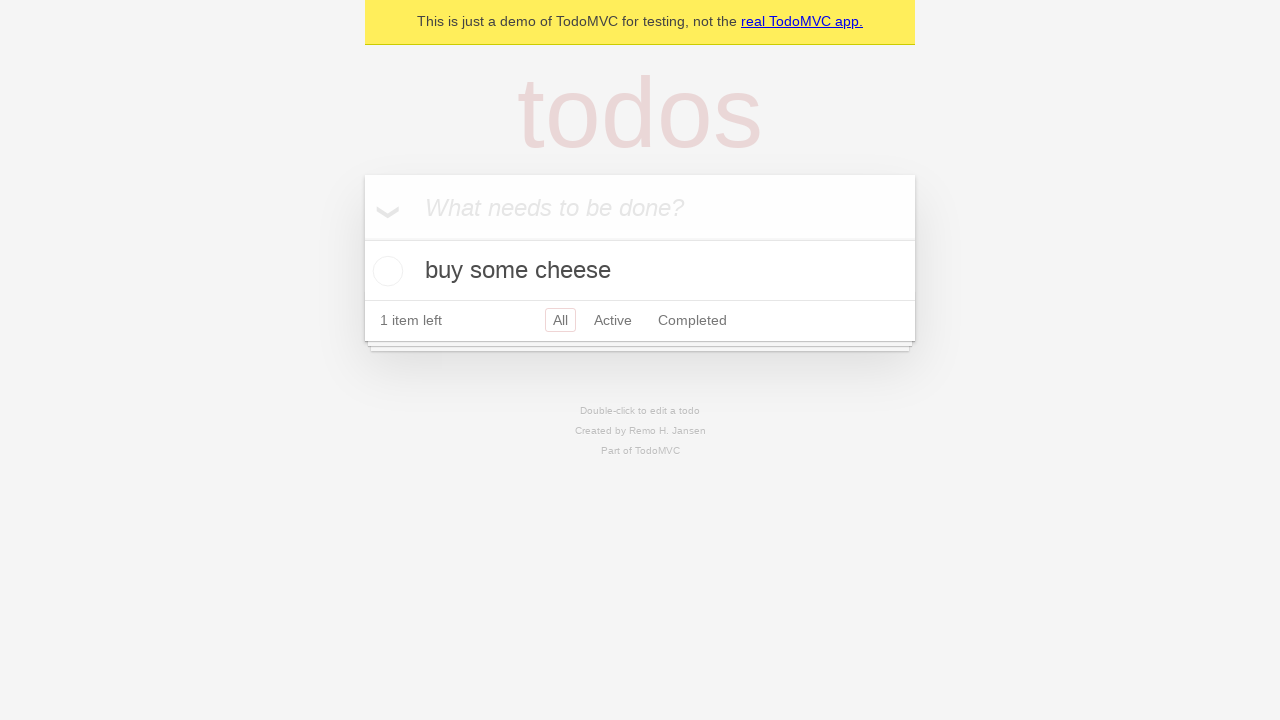

Filled todo input with 'feed the cat' on internal:attr=[placeholder="What needs to be done?"i]
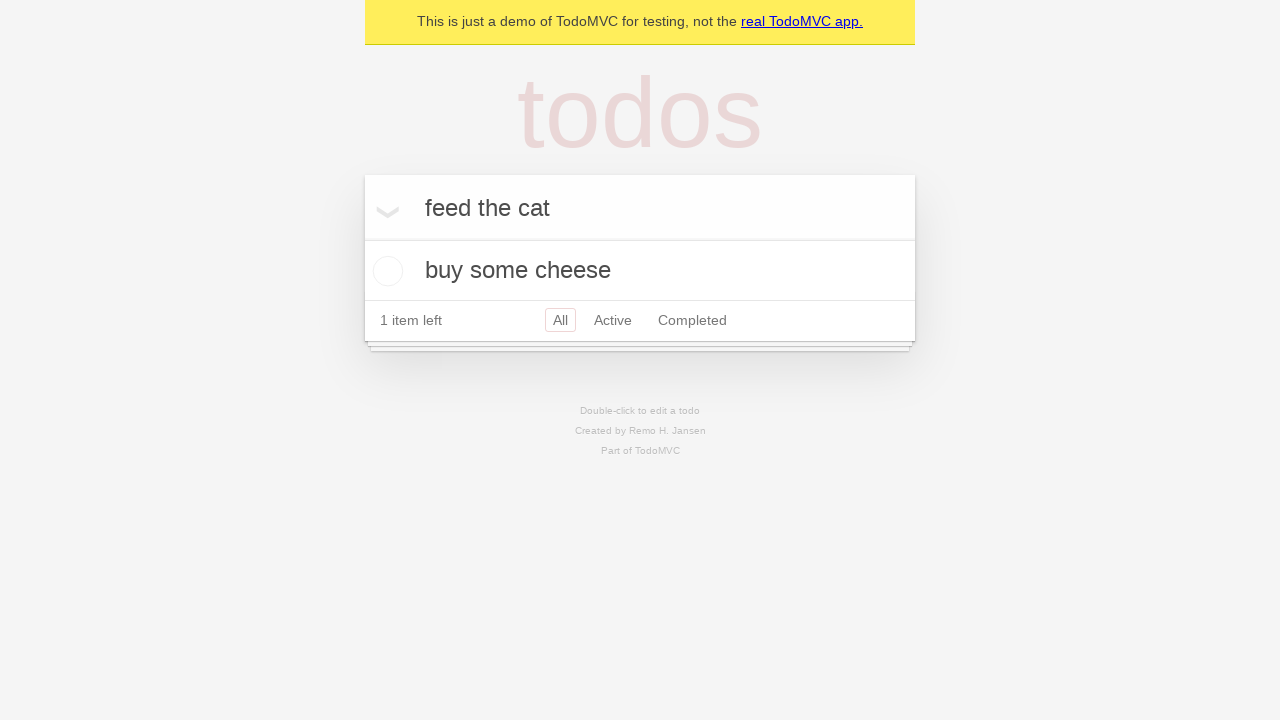

Pressed Enter to create todo item 'feed the cat' on internal:attr=[placeholder="What needs to be done?"i]
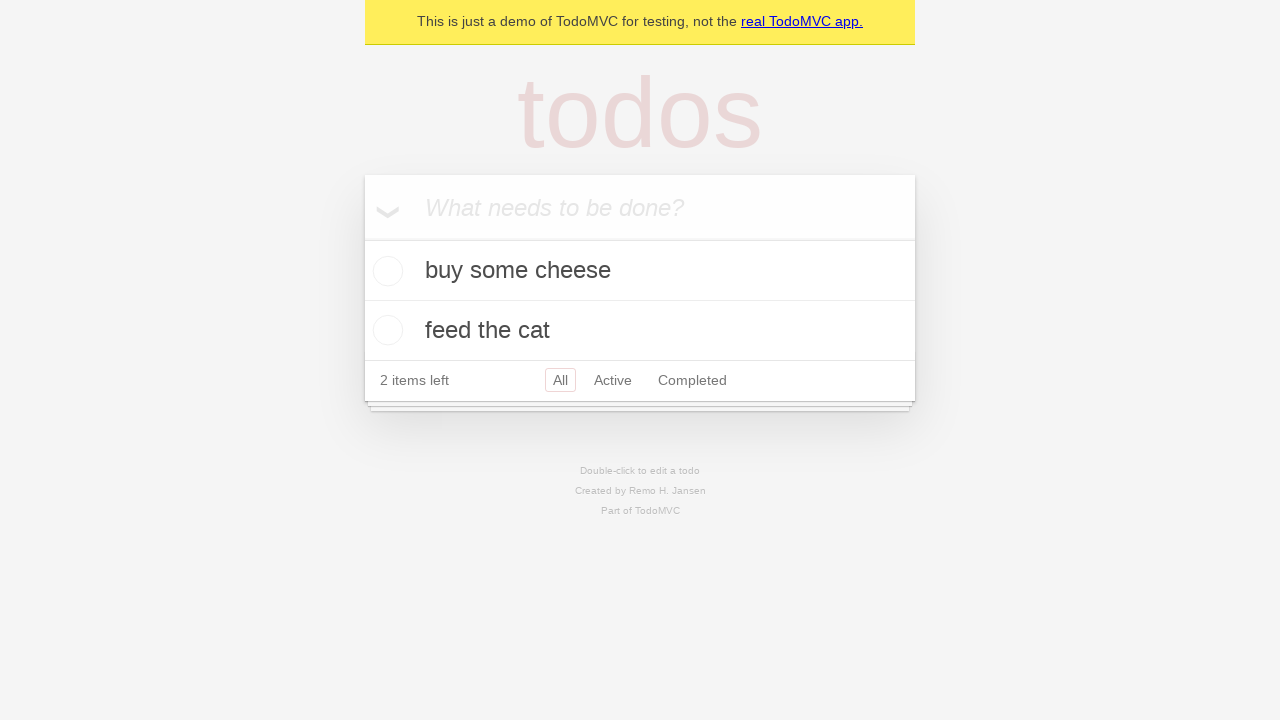

Waited for 2 todo items to be present in the DOM
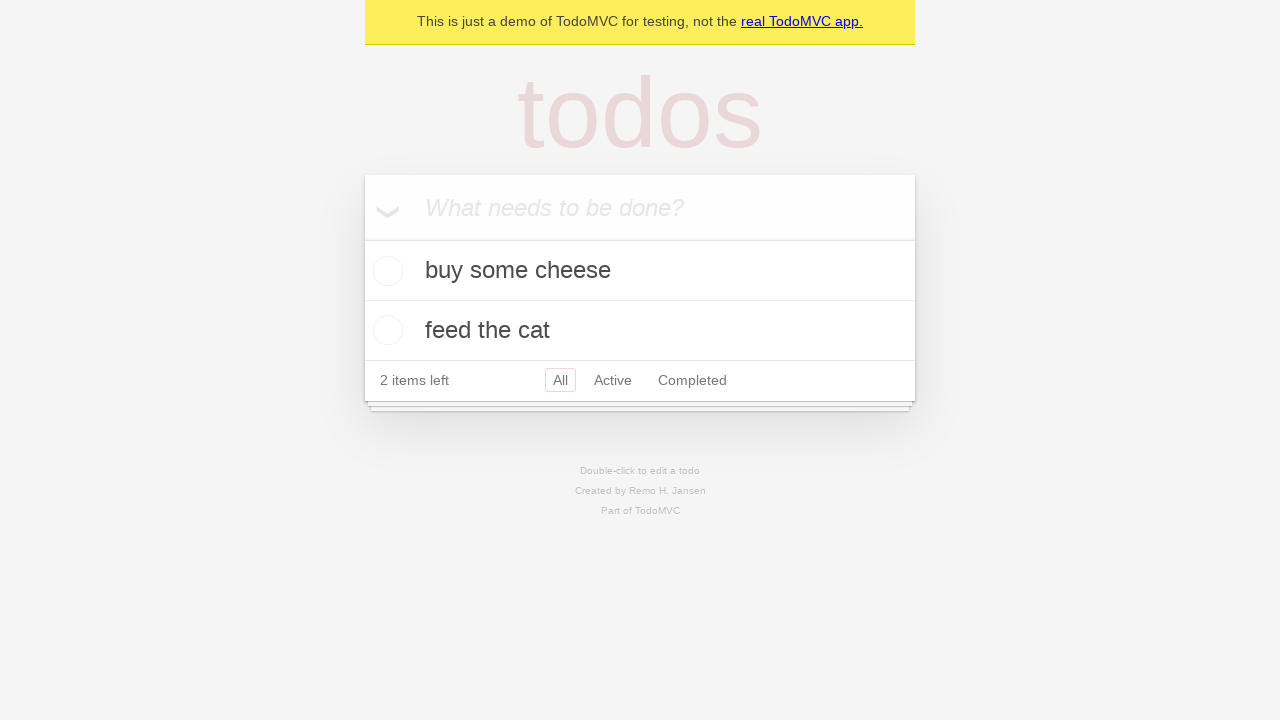

Located the first todo item
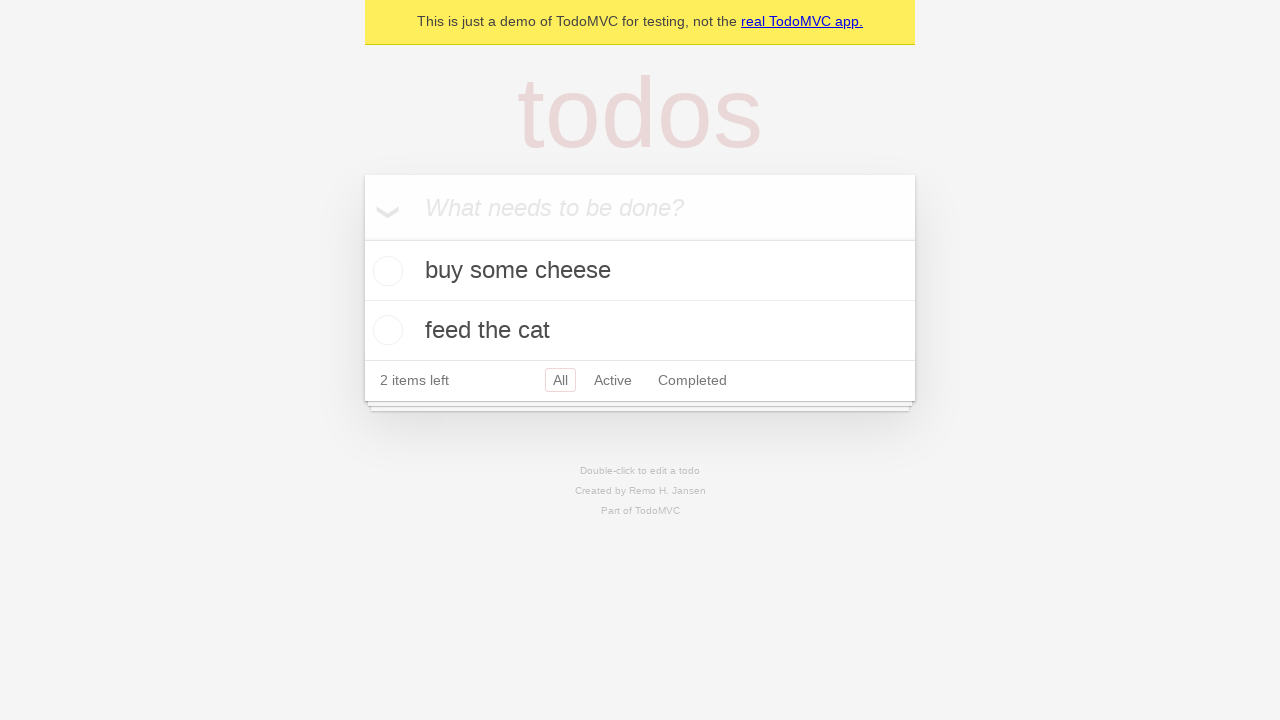

Marked the first todo item 'buy some cheese' as complete at (385, 271) on internal:testid=[data-testid="todo-item"s] >> nth=0 >> internal:role=checkbox
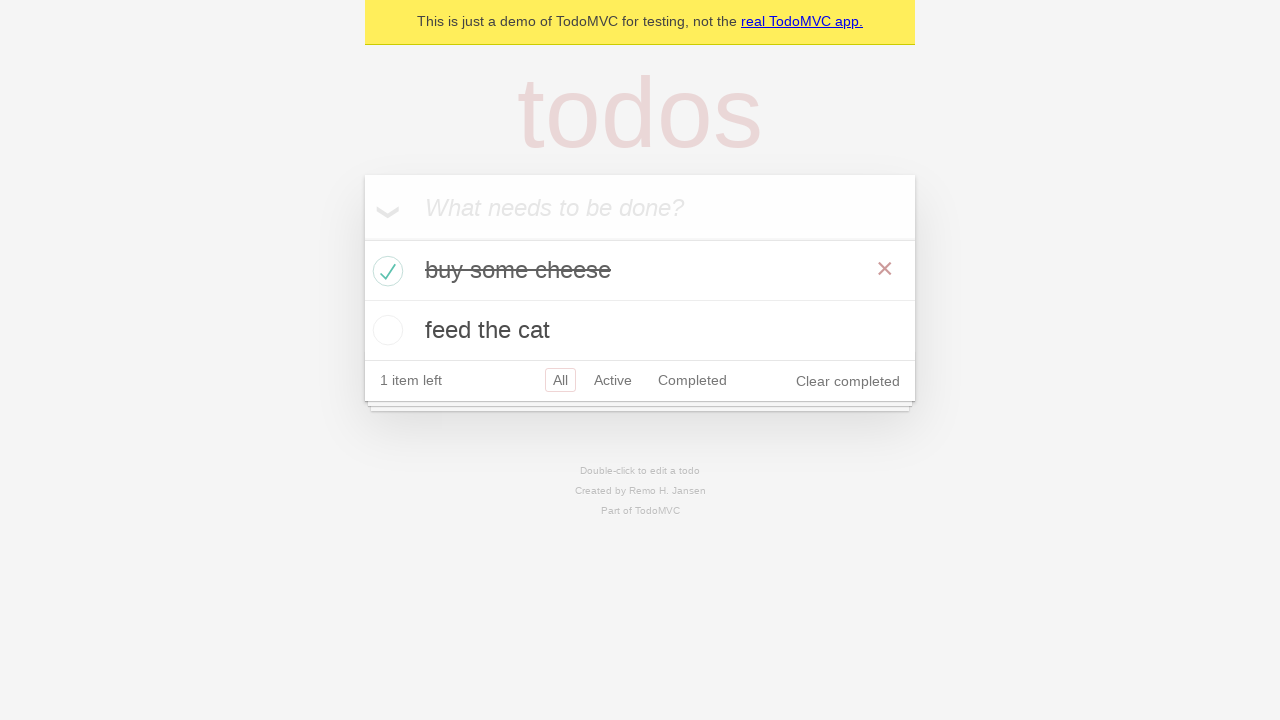

Located the second todo item
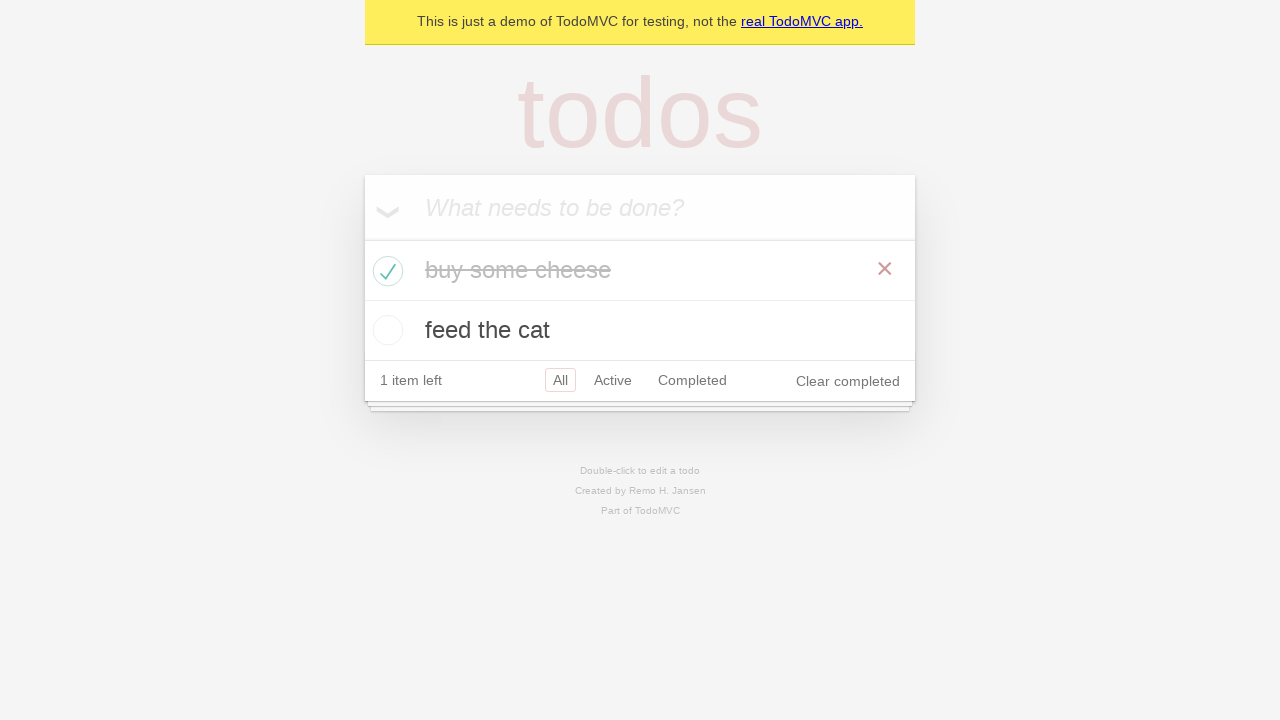

Marked the second todo item 'feed the cat' as complete at (385, 330) on internal:testid=[data-testid="todo-item"s] >> nth=1 >> internal:role=checkbox
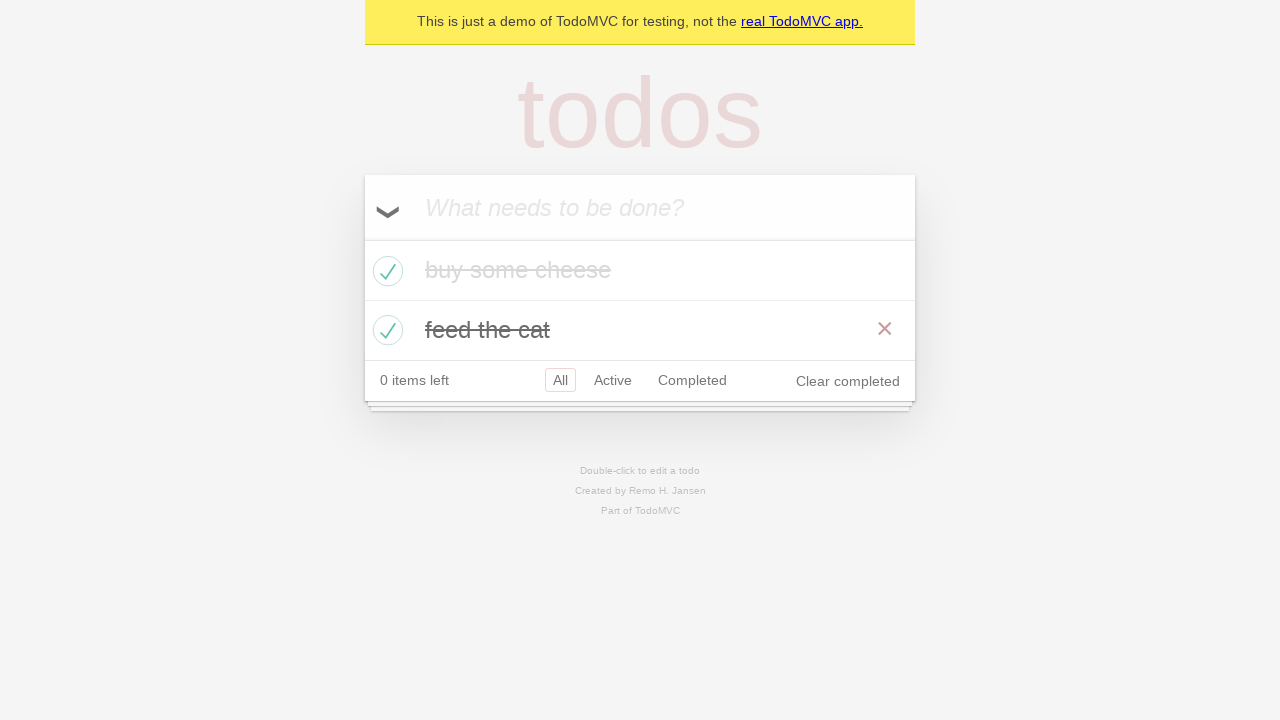

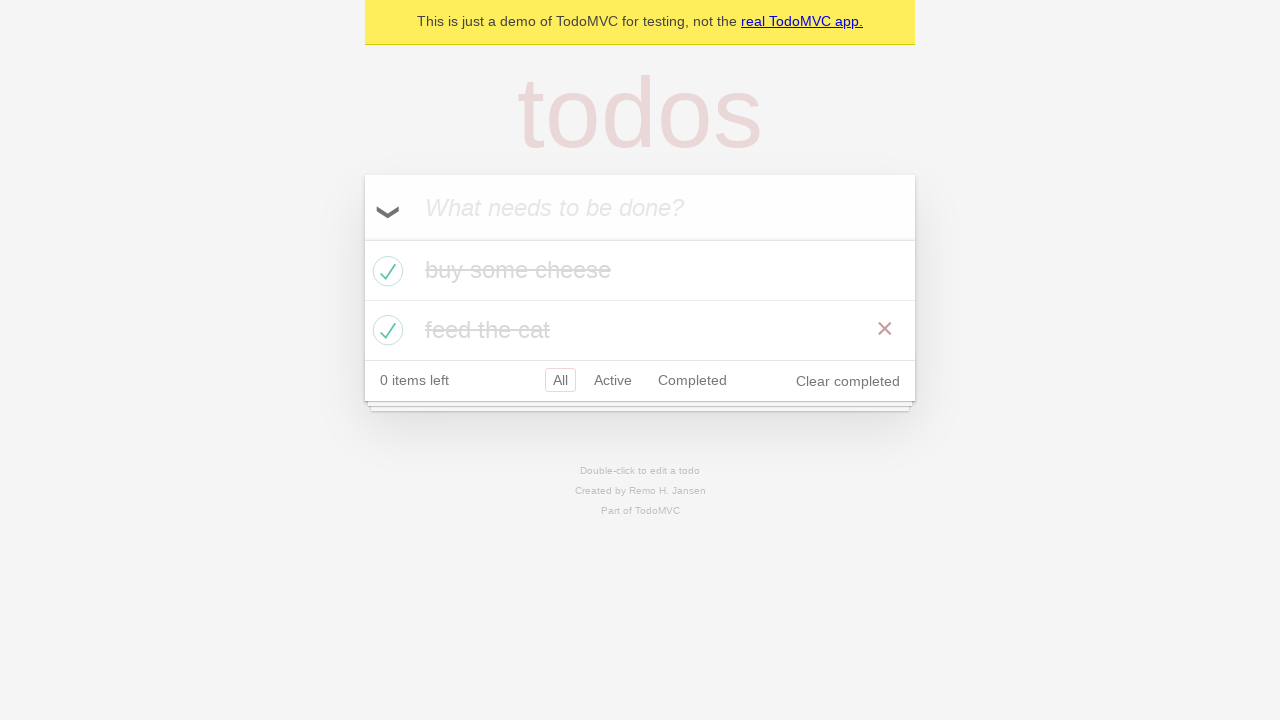